Tests handling of different JavaScript alert types (simple alert, confirm dialog, and prompt dialog) by clicking buttons to trigger each alert type and interacting with them appropriately.

Starting URL: https://www.hyrtutorials.com/p/alertsdemo.html

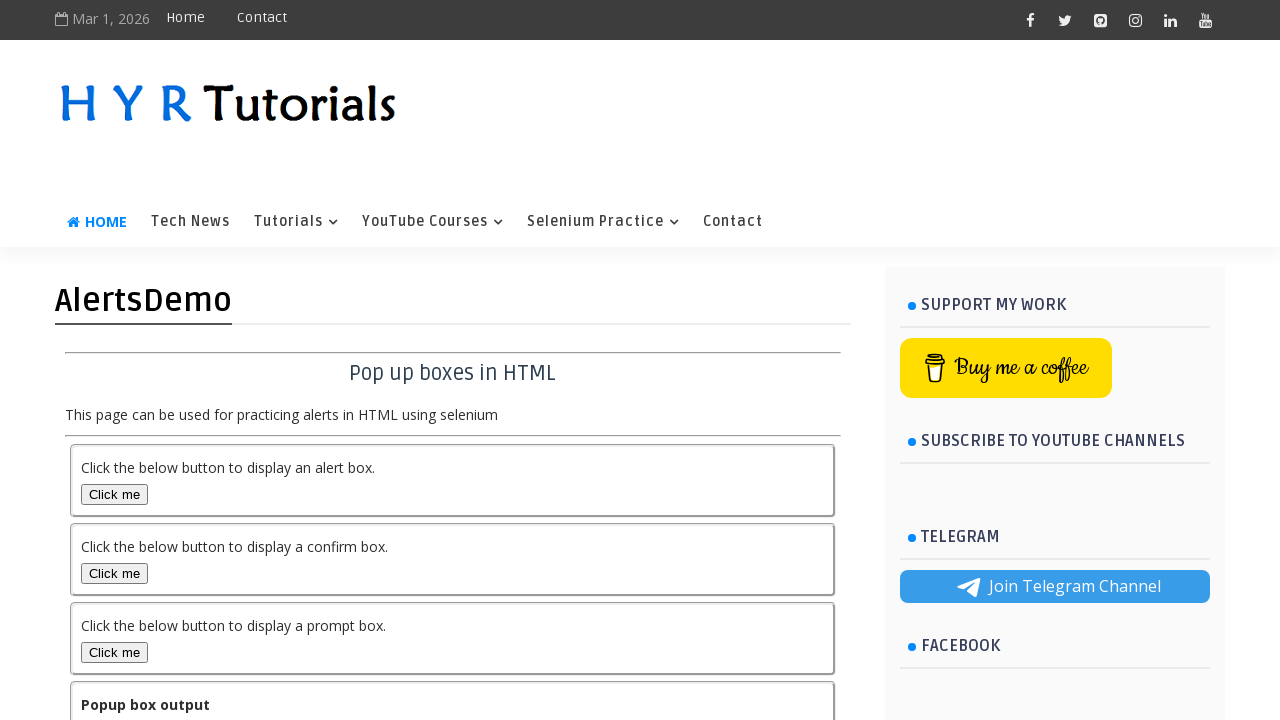

Clicked button to trigger simple alert at (114, 494) on #alertBox
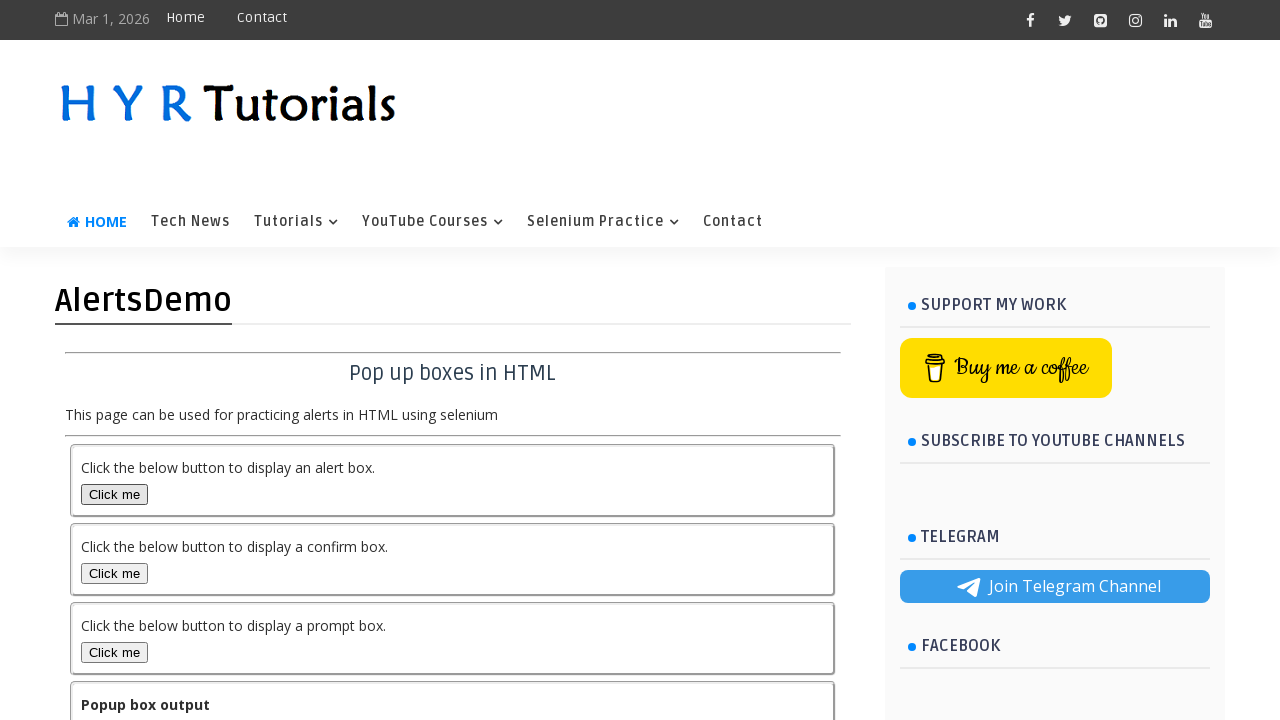

Set up dialog handler to accept simple alert
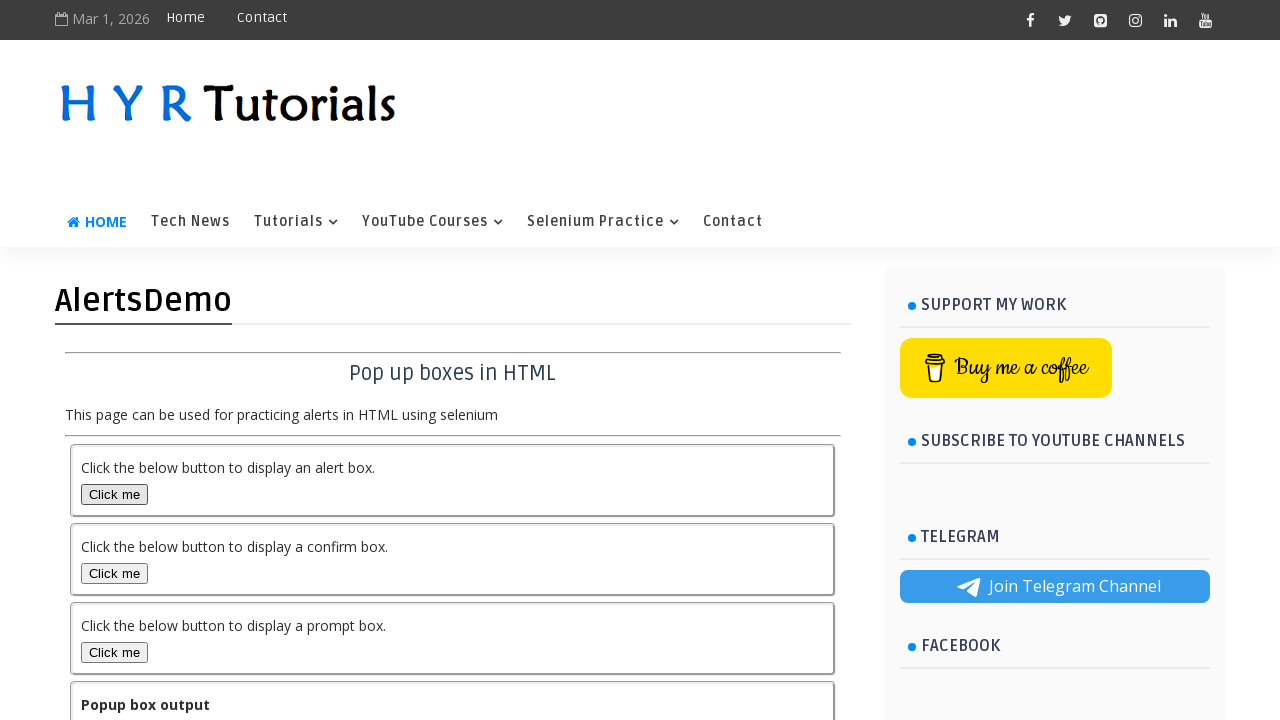

Waited for simple alert to be processed
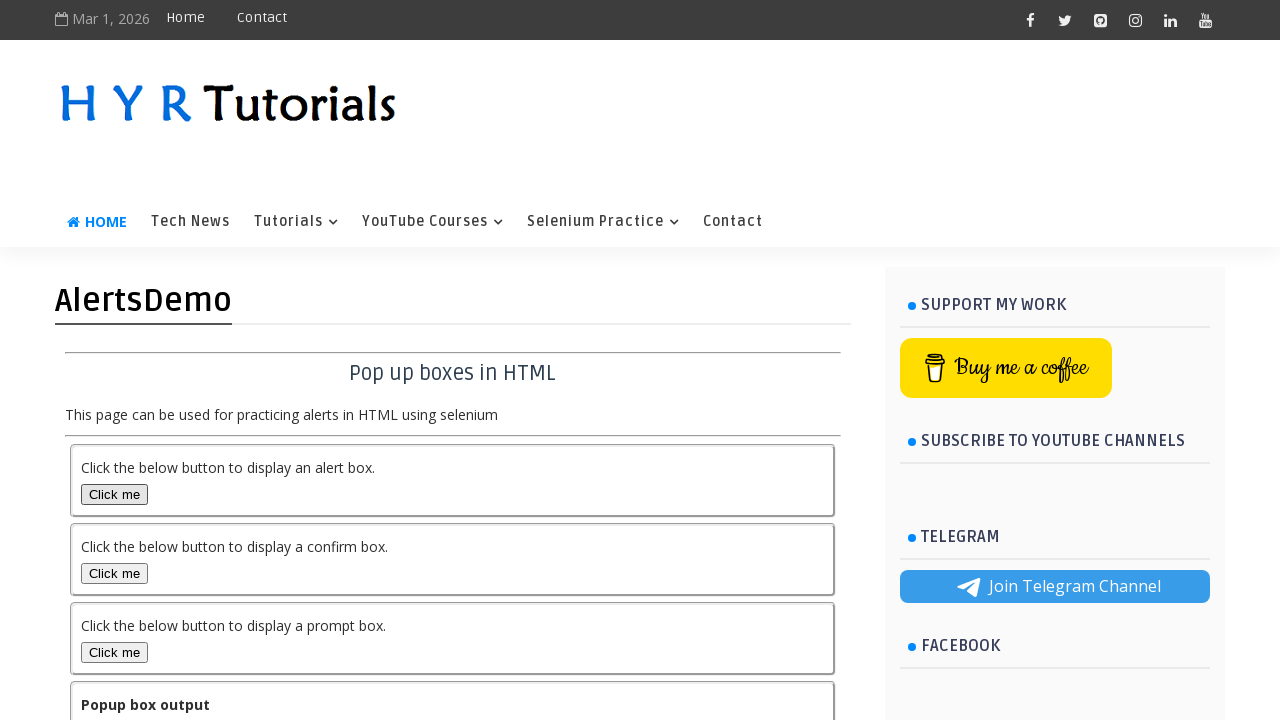

Clicked button to trigger confirm dialog at (114, 573) on #confirmBox
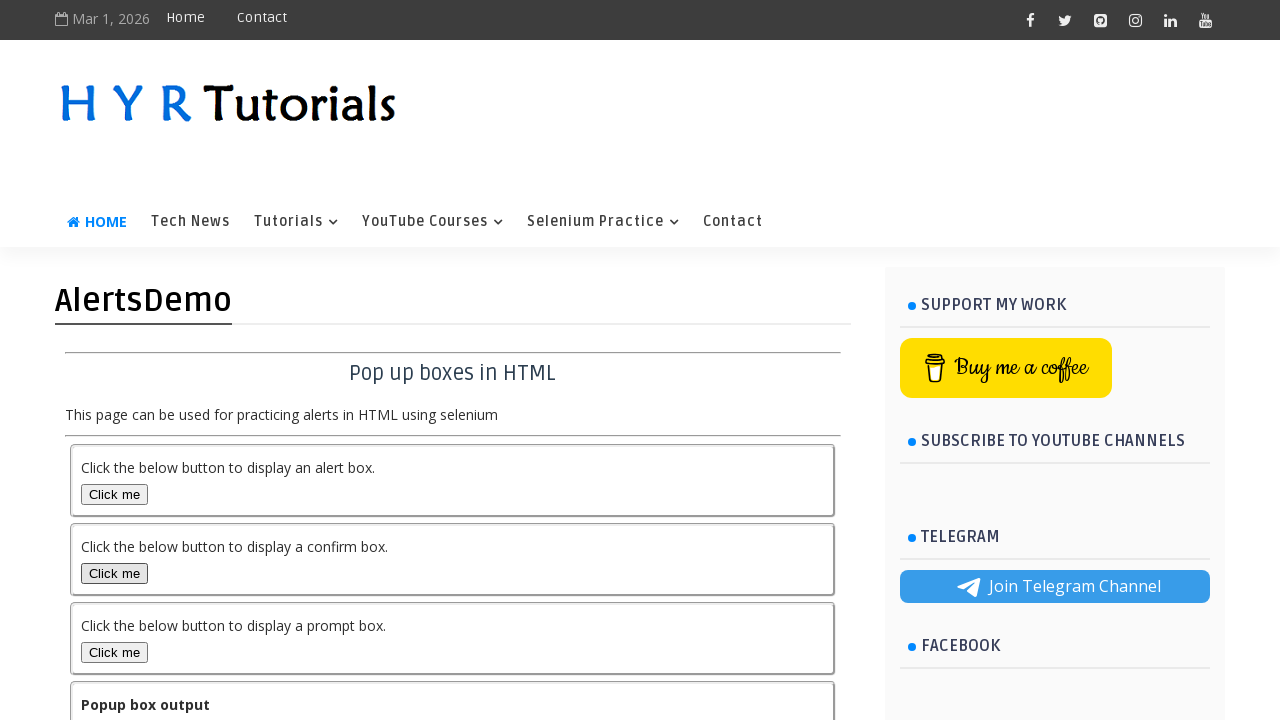

Set up dialog handler to dismiss confirm dialog
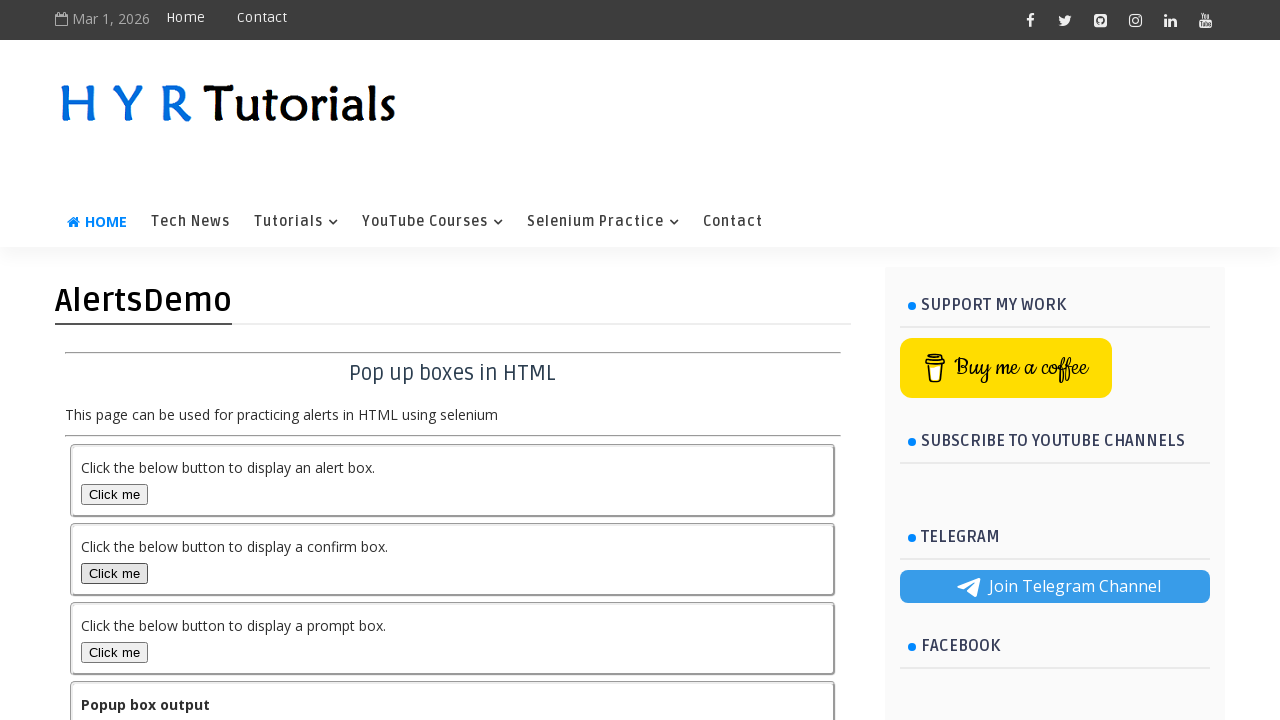

Waited for confirm dialog to be processed
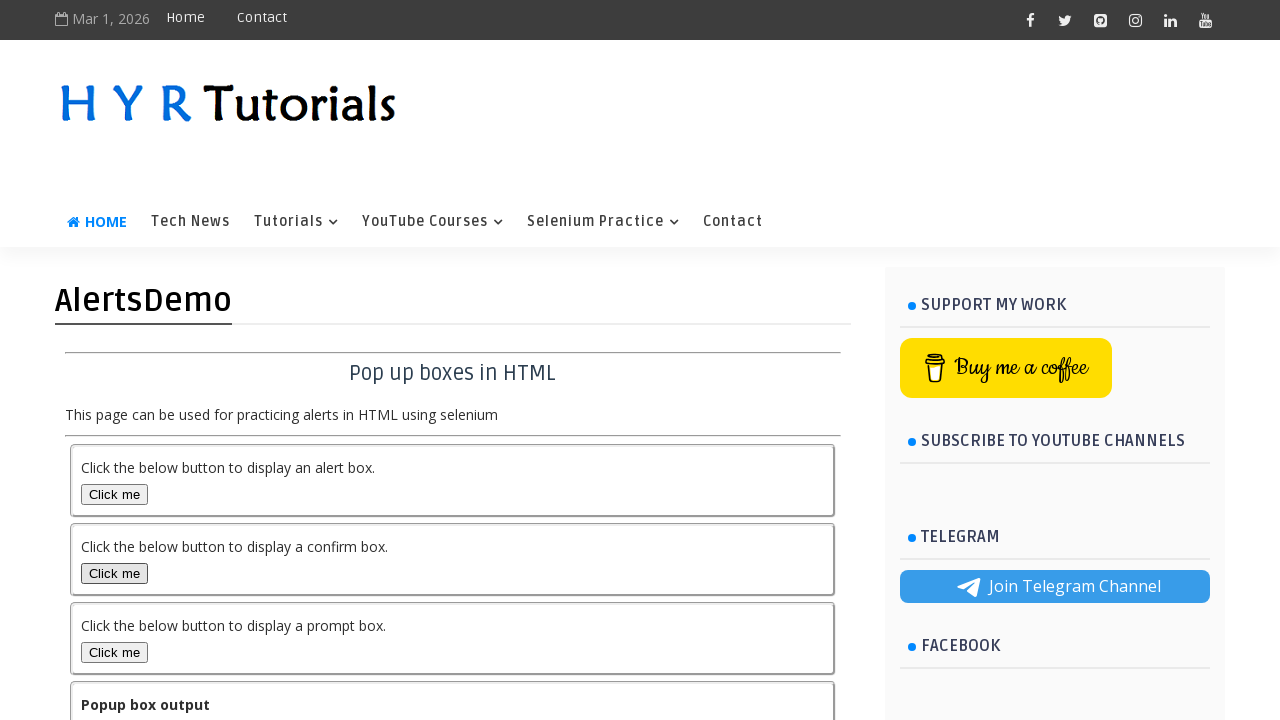

Clicked button to trigger prompt dialog at (114, 652) on #promptBox
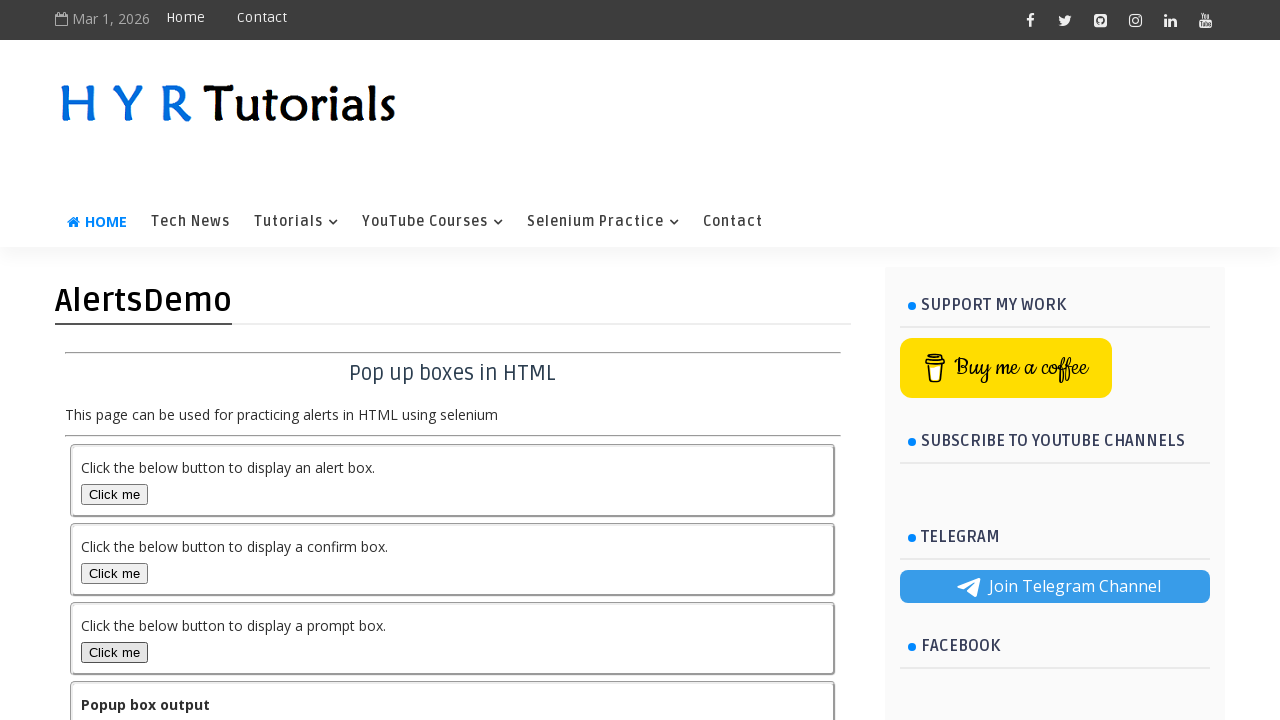

Set up dialog handler to accept prompt dialog with text 'Jomon'
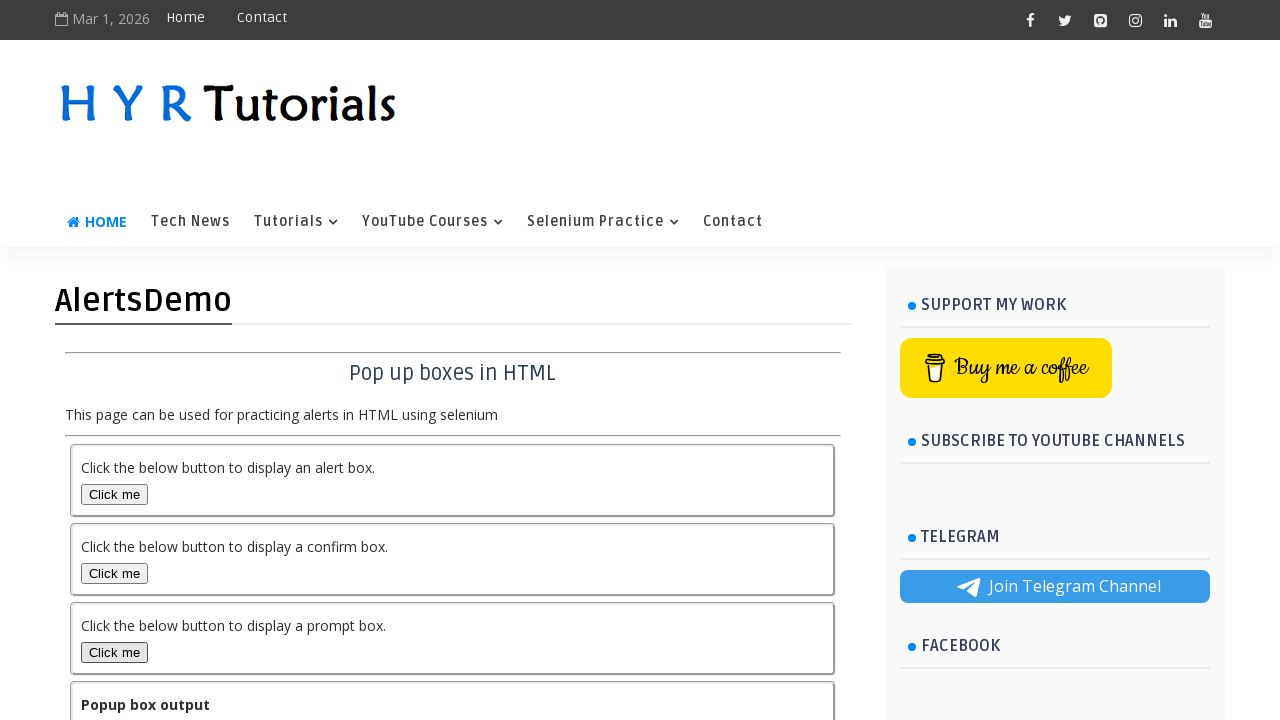

Waited for prompt dialog to be processed
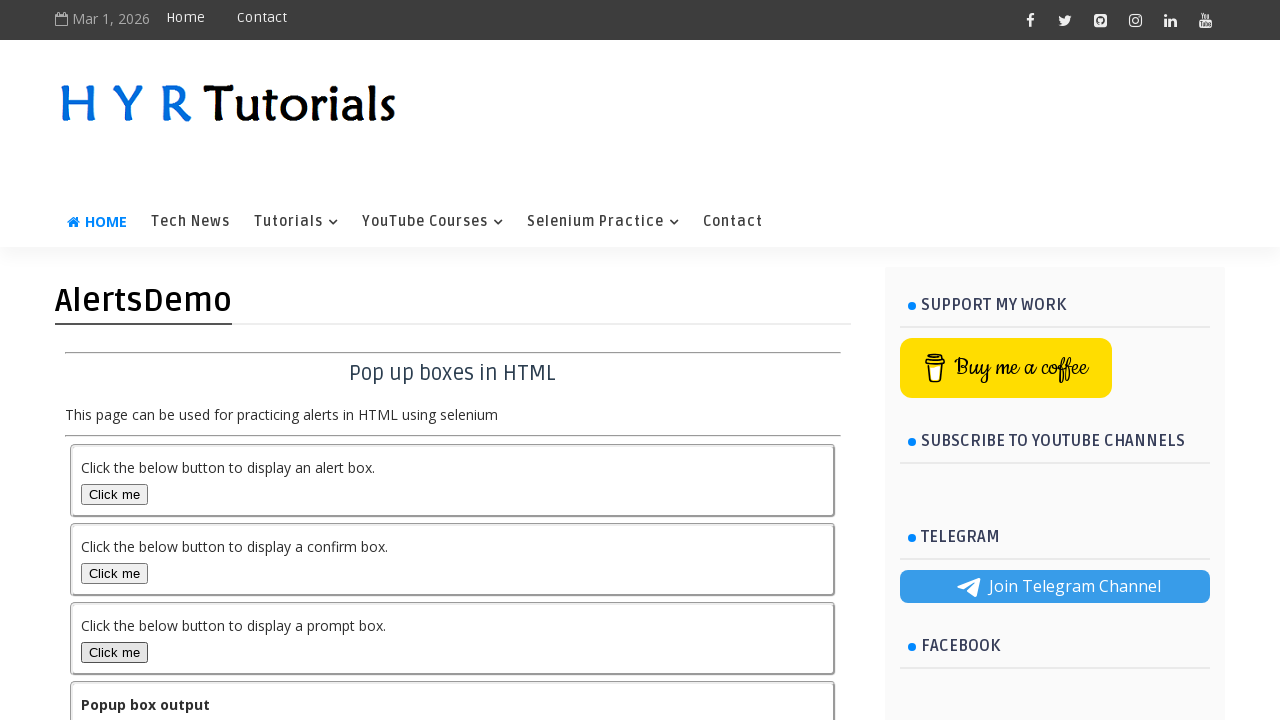

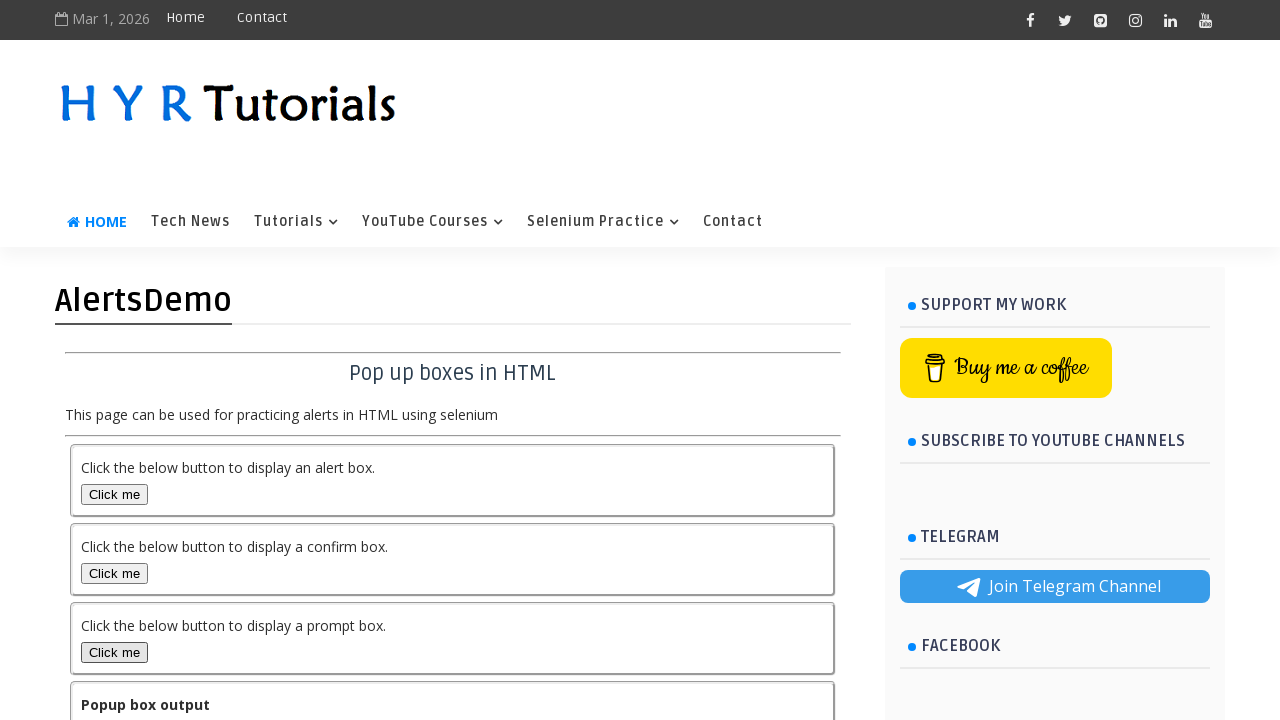